Tests an e-commerce flow by browsing products, adding a Selenium course to cart, and modifying quantity in the cart page

Starting URL: https://rahulshettyacademy.com/angularAppdemo/

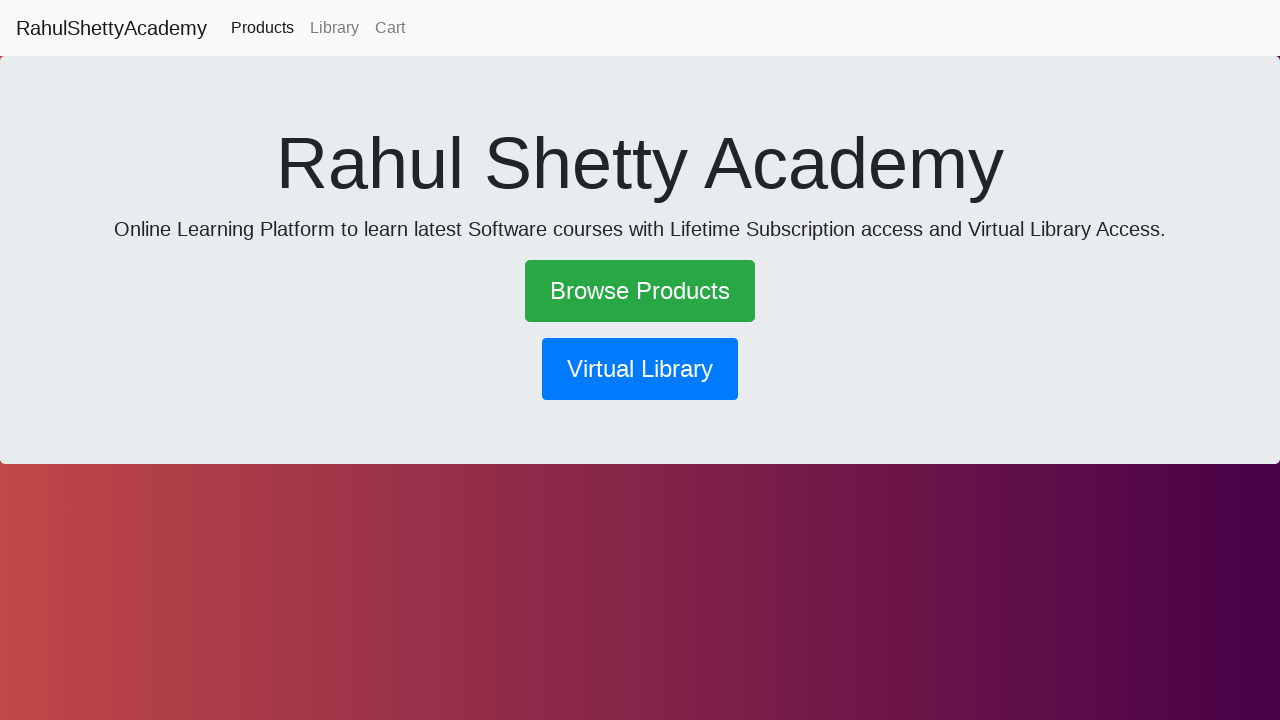

Clicked on Browse Products link at (640, 291) on a:text('Browse Products')
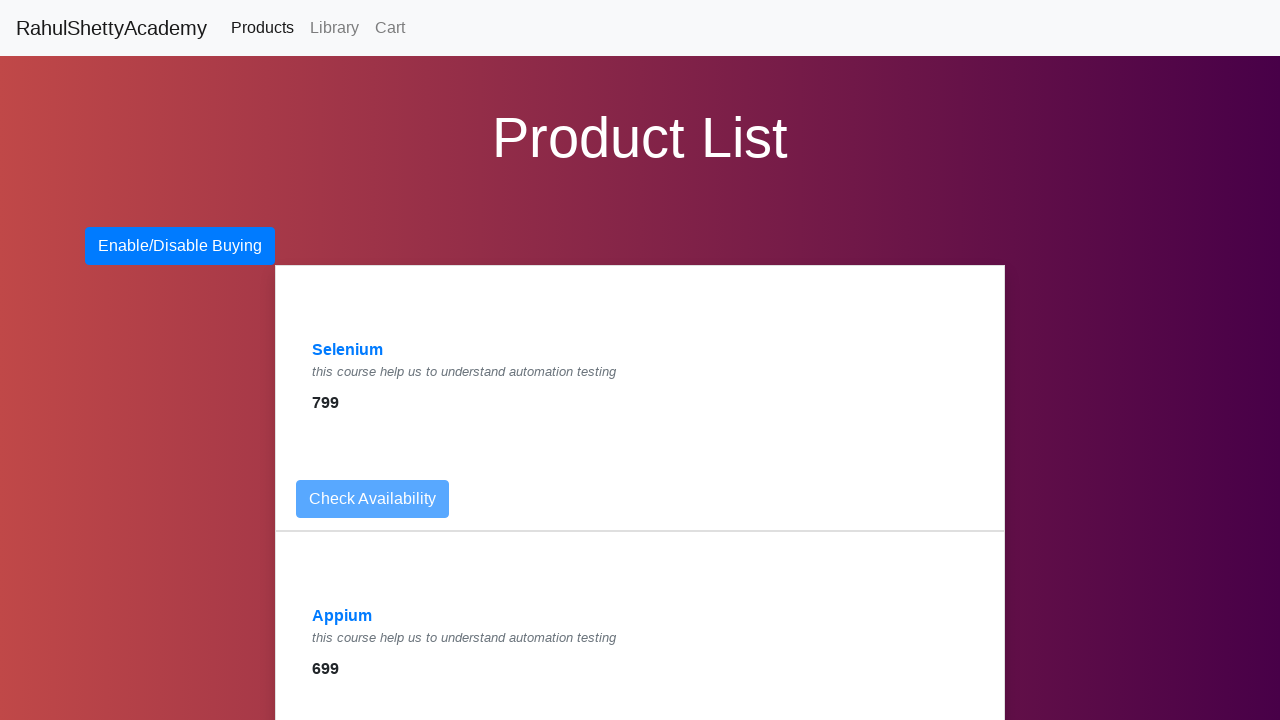

Clicked on Selenium product link at (348, 350) on a:text('Selenium')
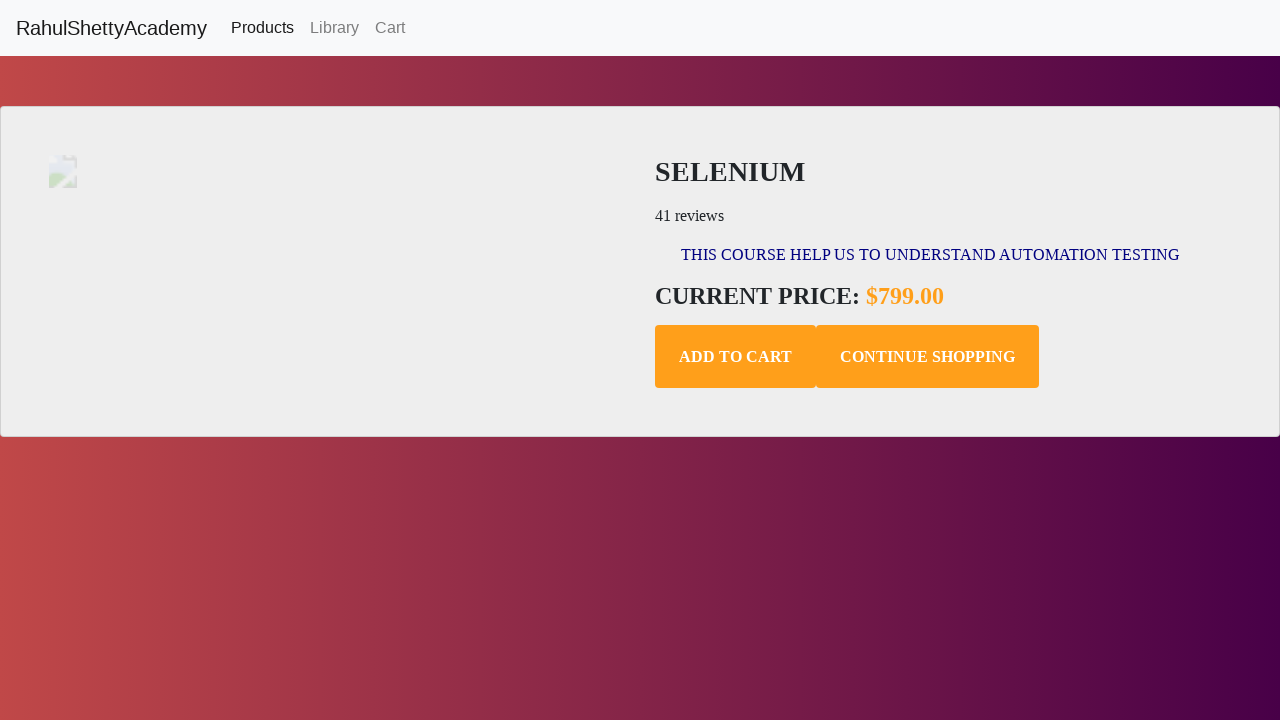

Added Selenium course to cart at (736, 357) on .add-to-cart
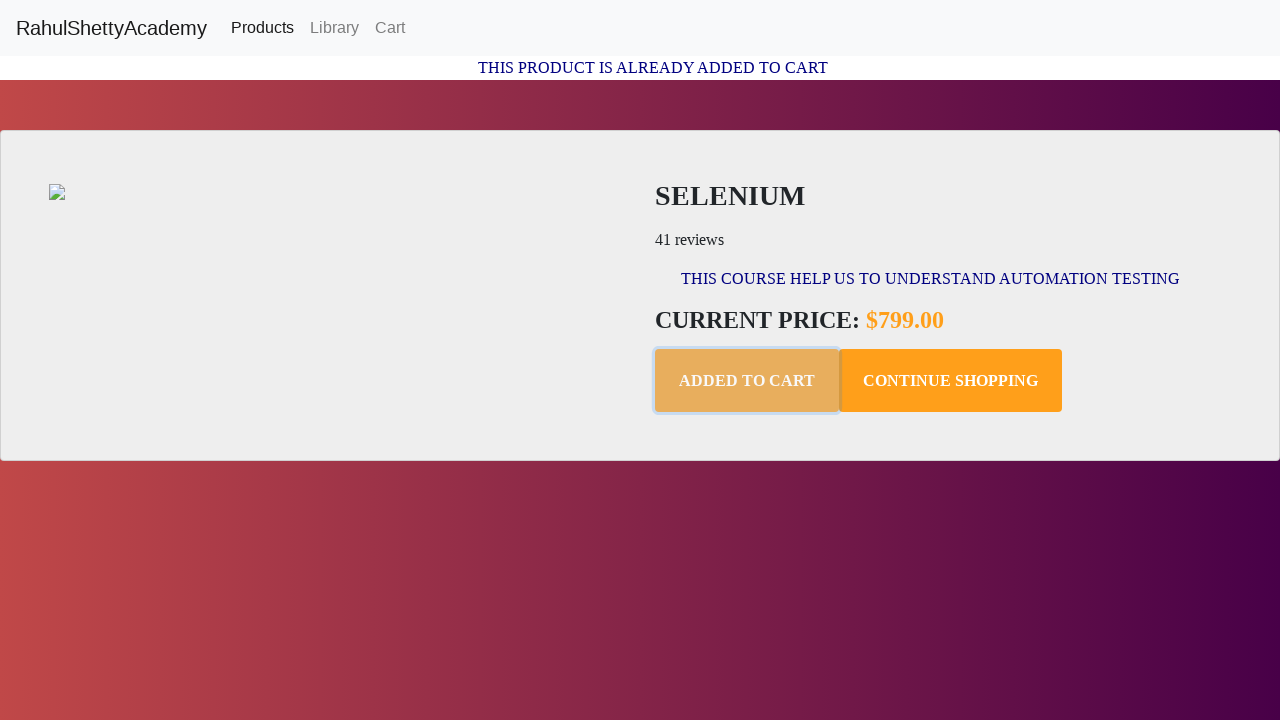

Navigated to cart page at (390, 28) on a:text('Cart')
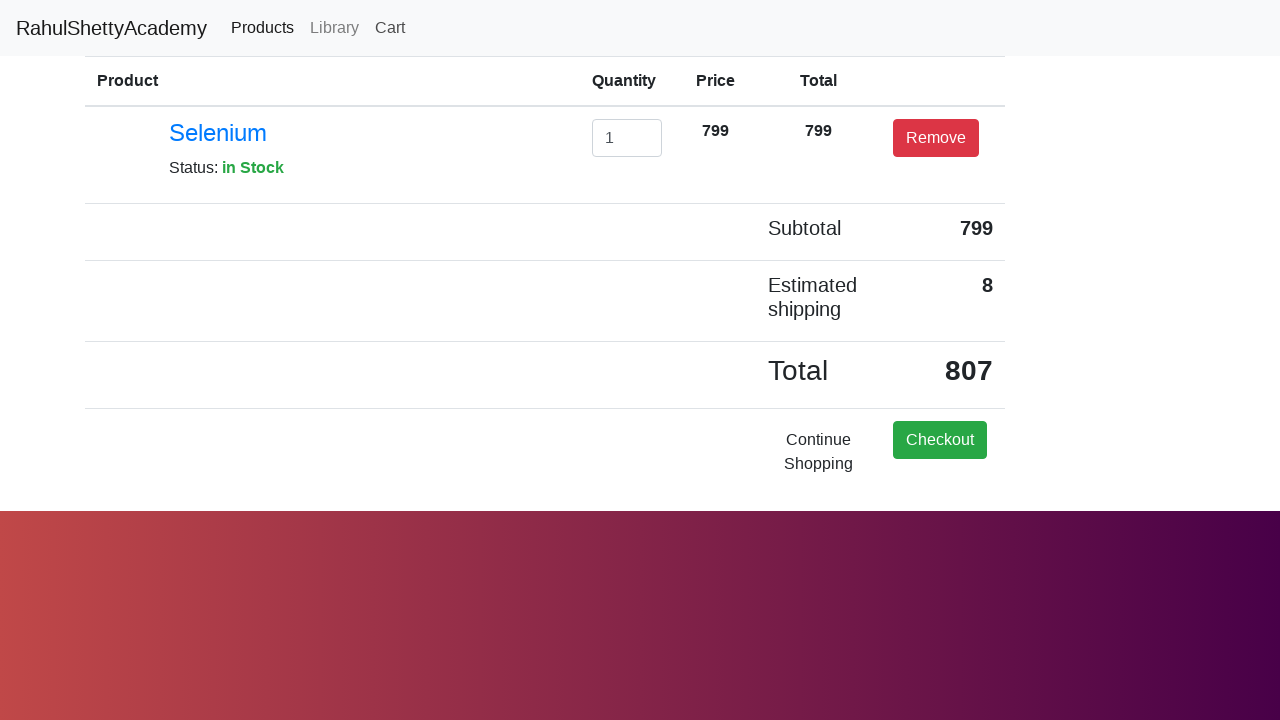

Cleared quantity field in cart on #exampleInputEmail1
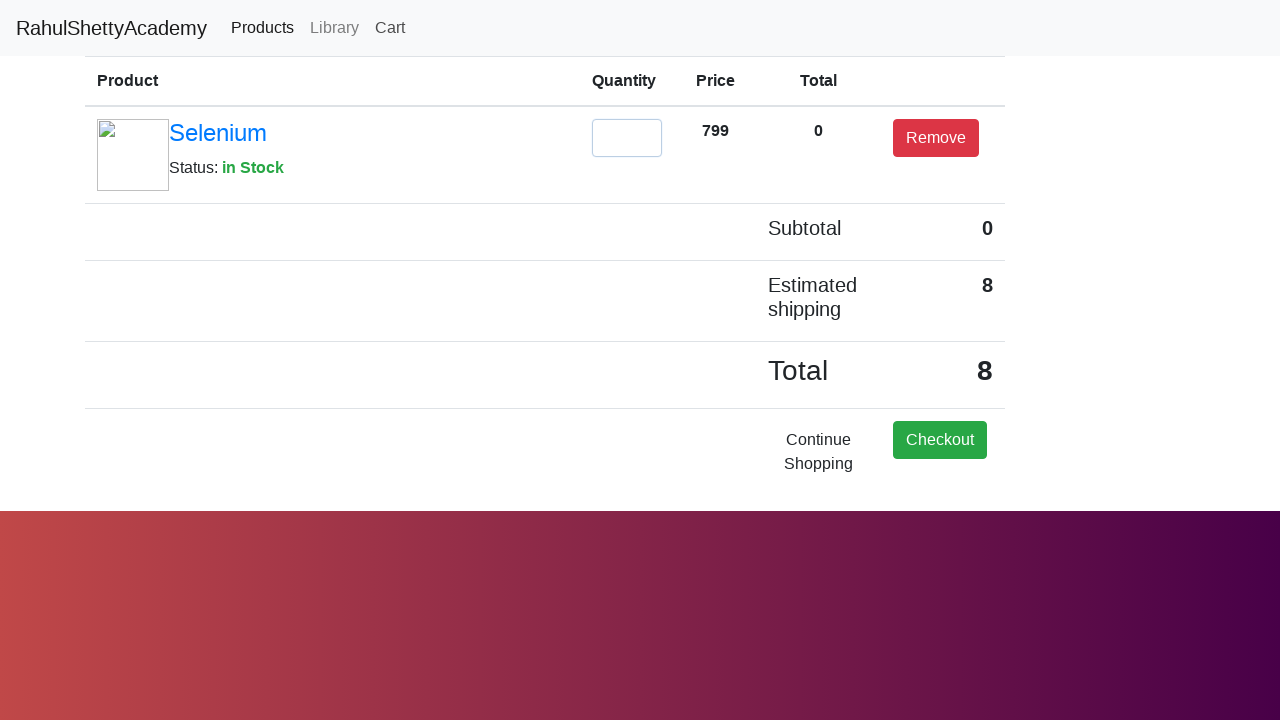

Changed quantity to 2 in cart on #exampleInputEmail1
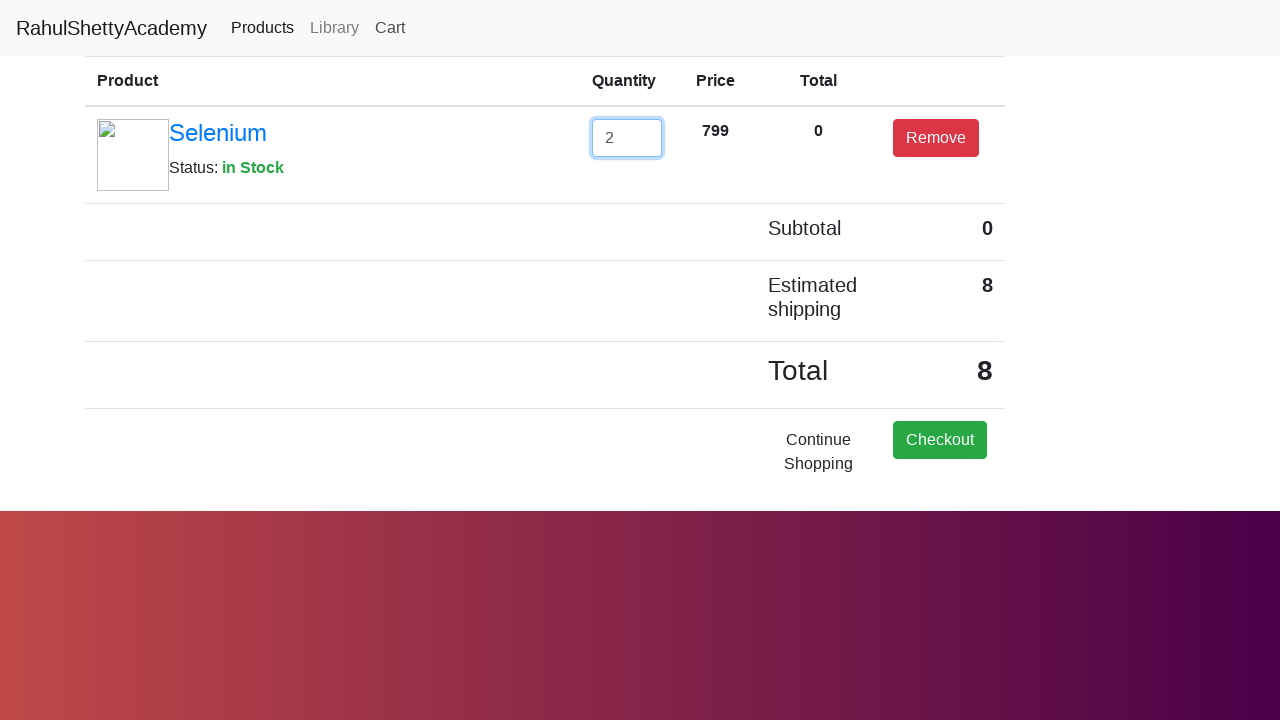

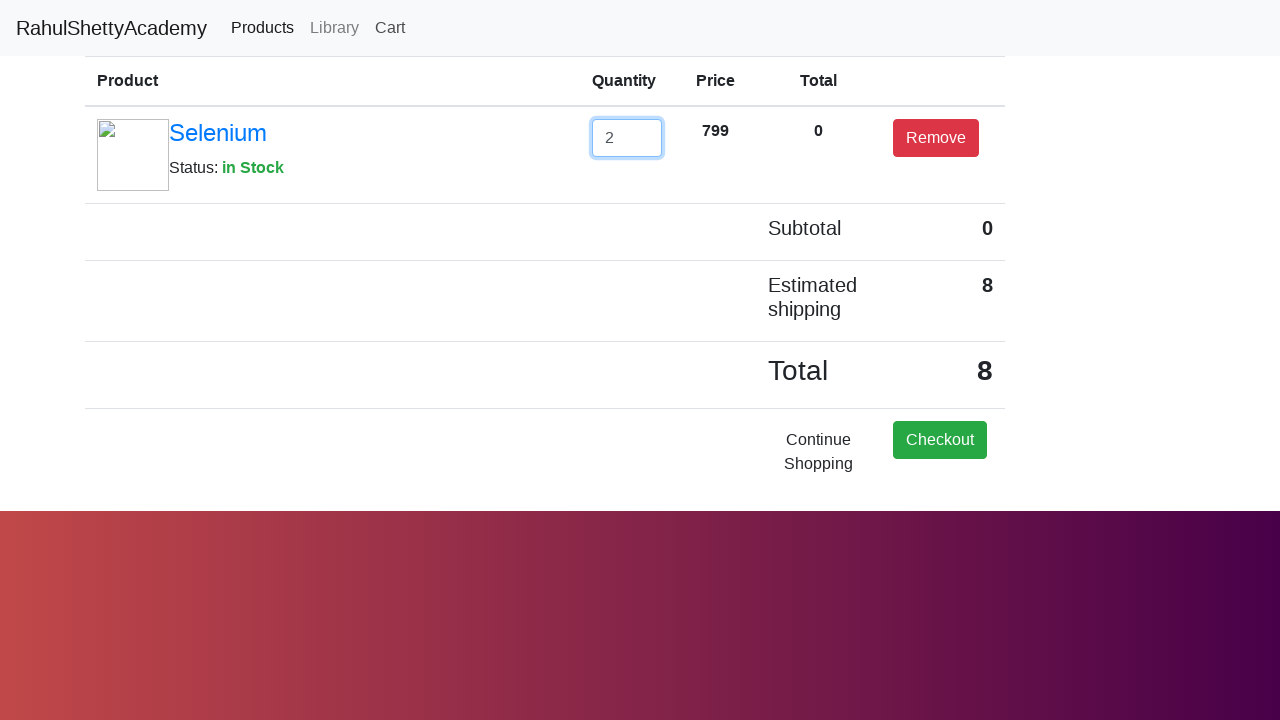